Tests the DotNetFiddle online code editor by clicking the Run button to execute code, then clicking the Getting Started button and verifying the Back To Editor button appears.

Starting URL: https://dotnetfiddle.net/

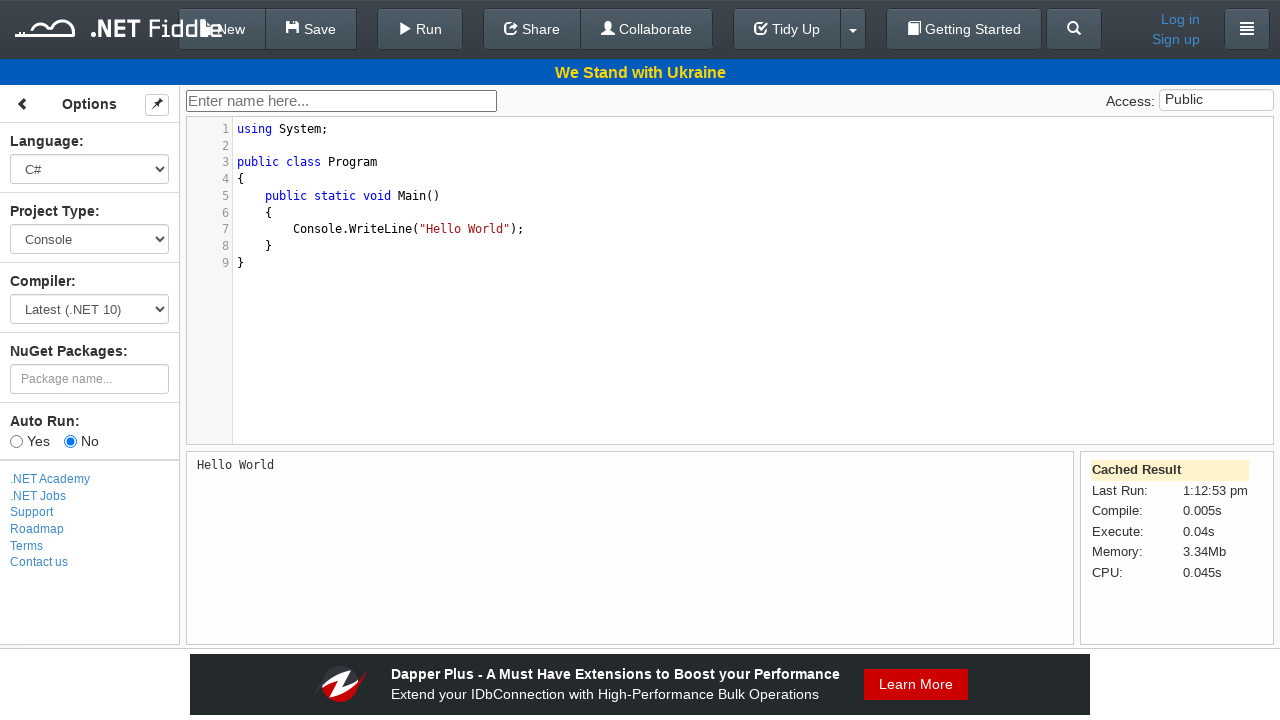

Clicked the Run button to execute code at (420, 29) on #run-button
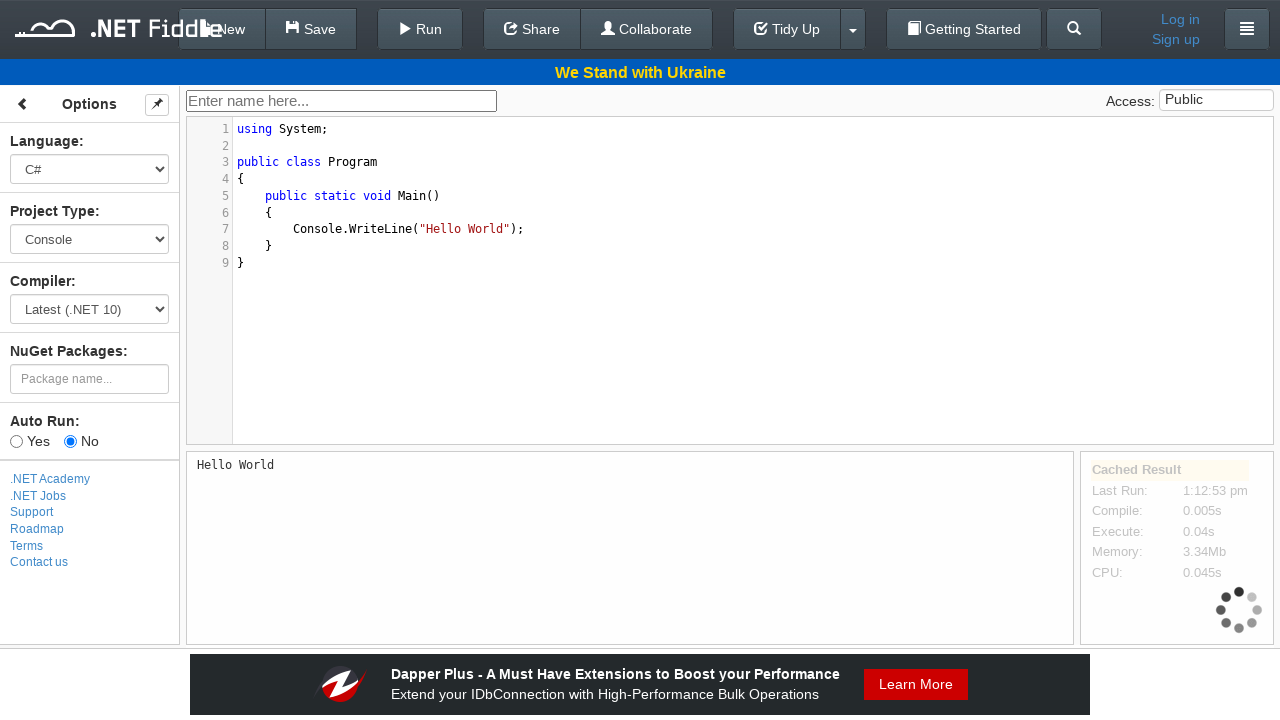

Output pane appeared with results
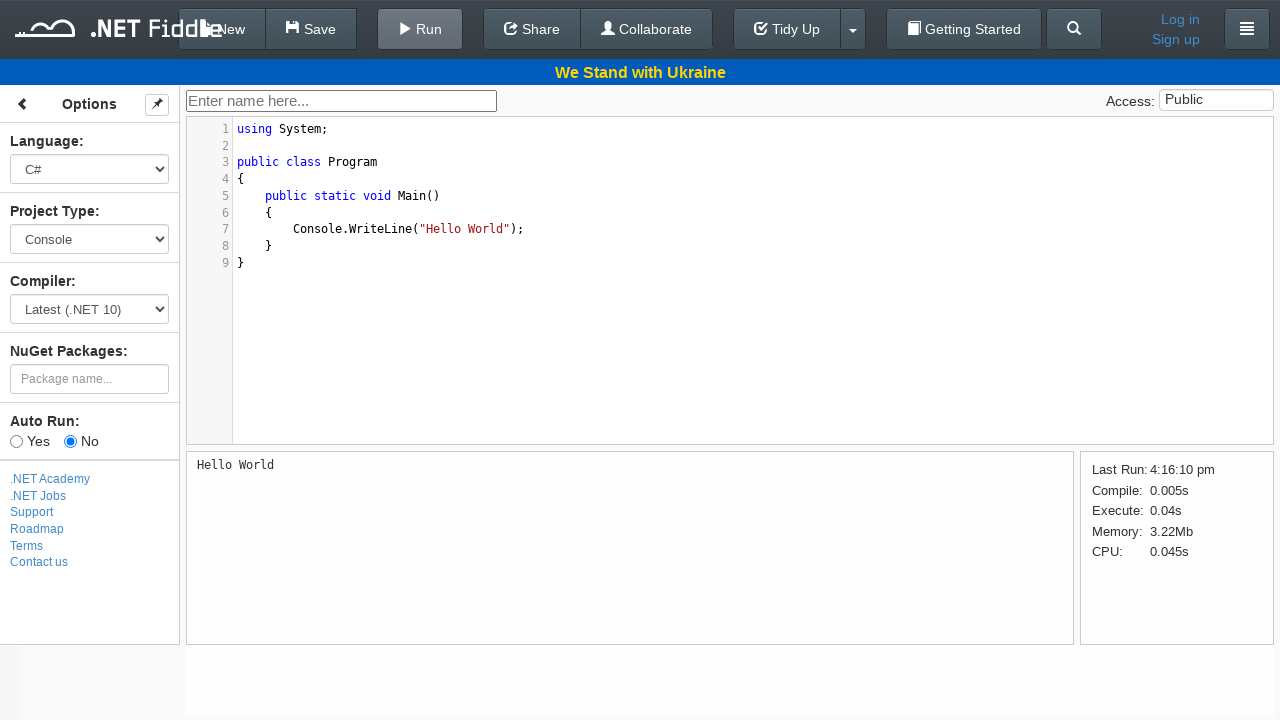

Clicked the Getting Started button at (964, 29) on a[type='button']
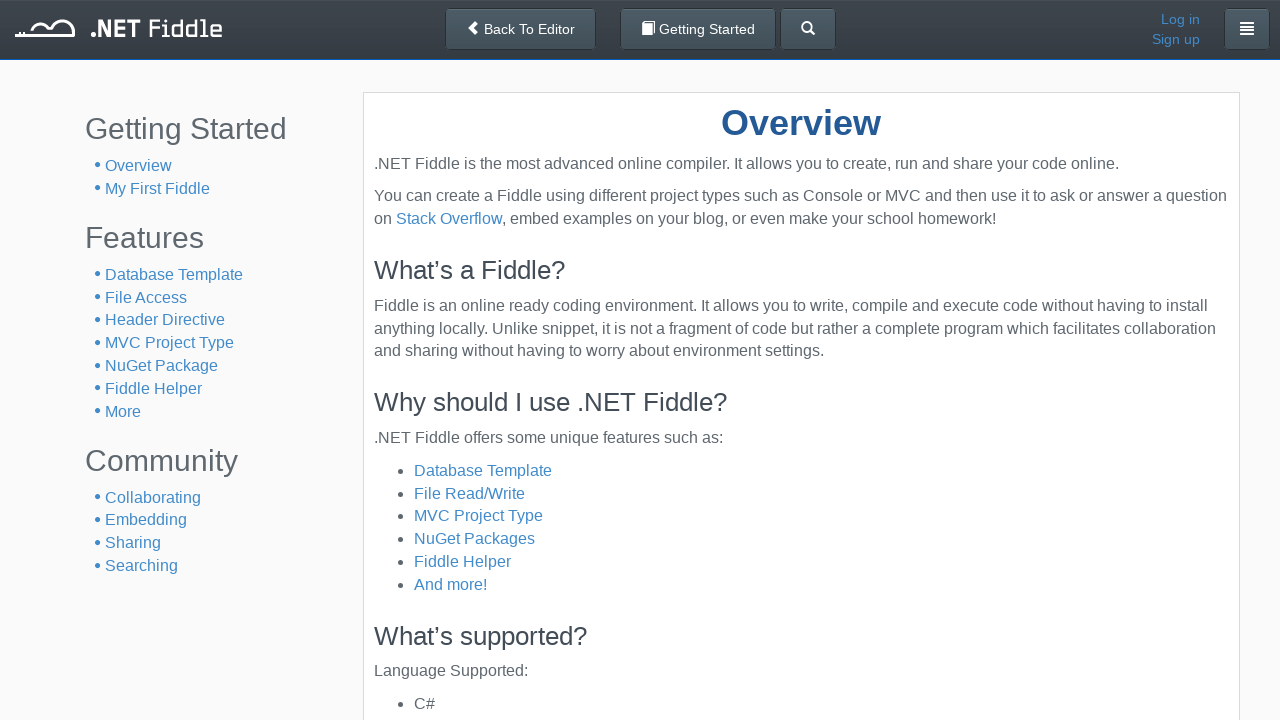

Verified Back To Editor button appears in top navbar
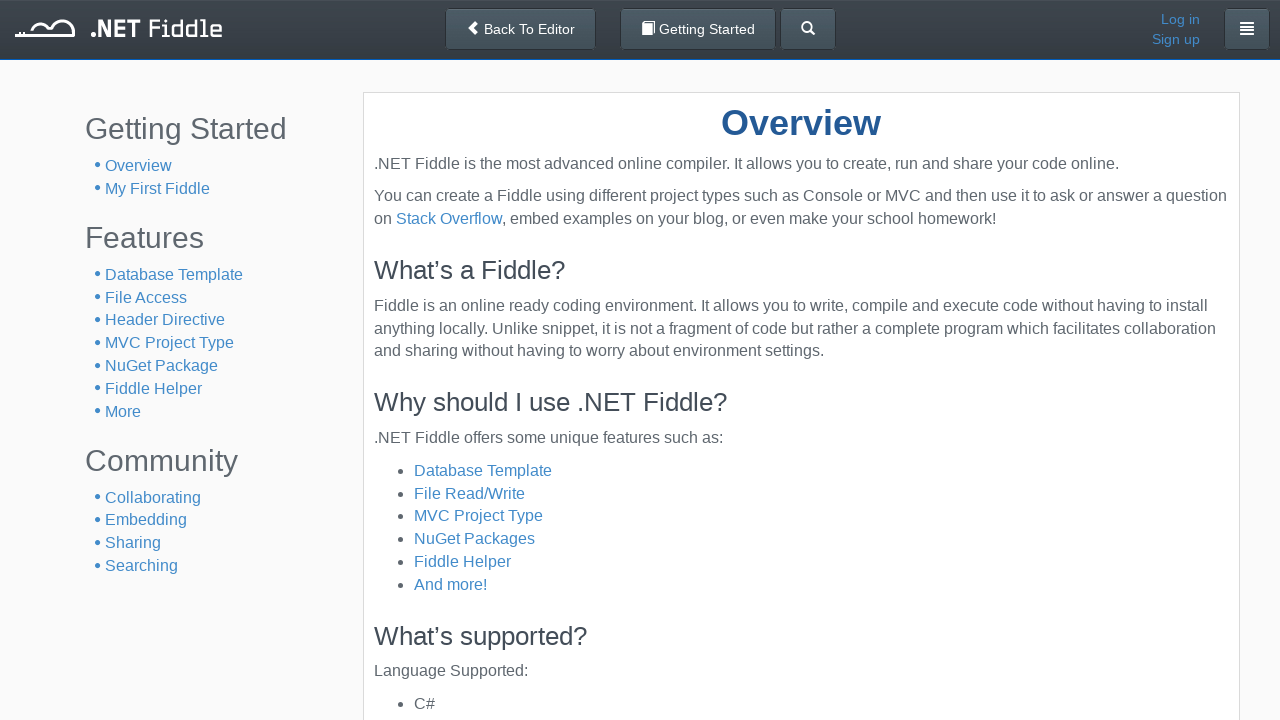

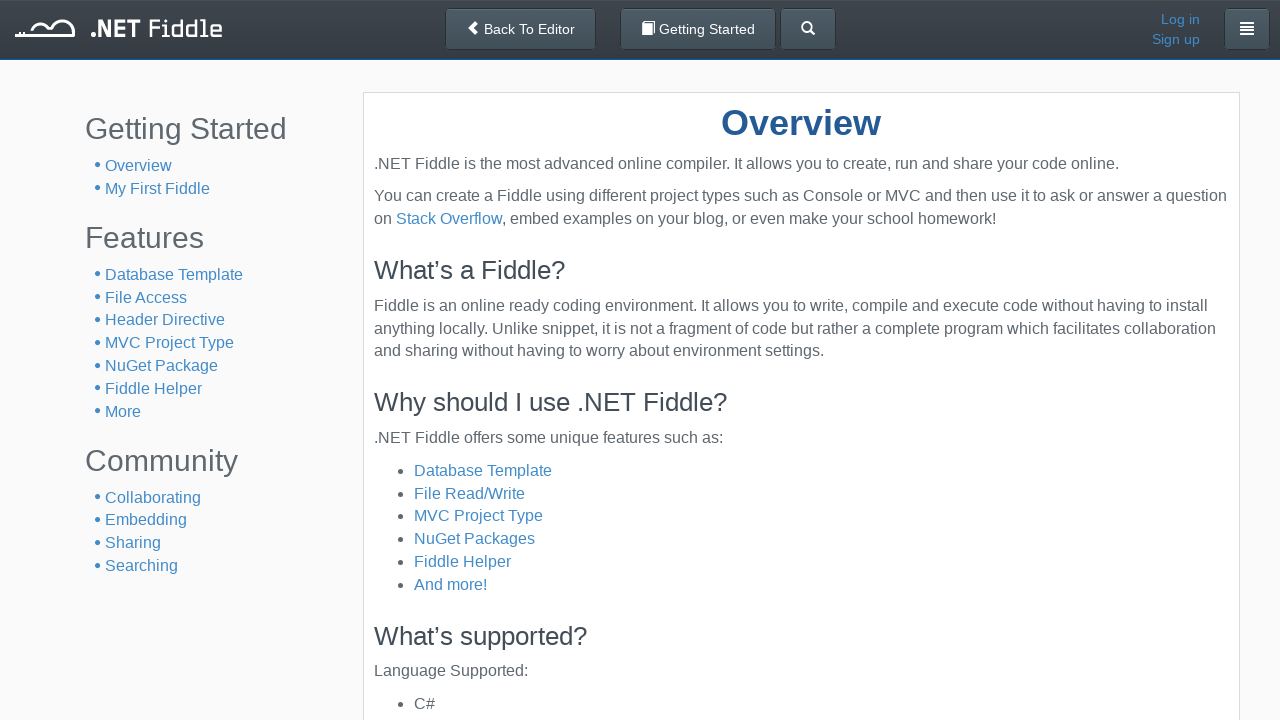